Navigates to SpiceJet website and takes a screenshot of the homepage

Starting URL: https://www.spicejet.com/

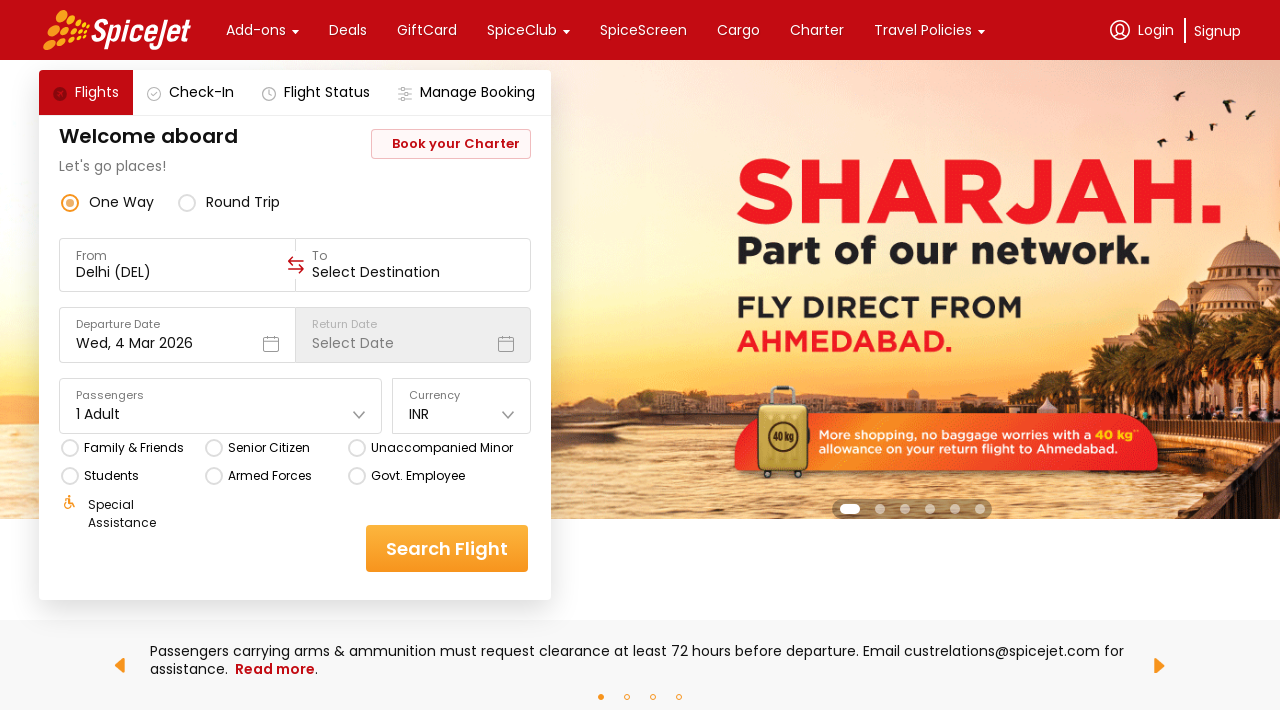

Navigated to SpiceJet homepage
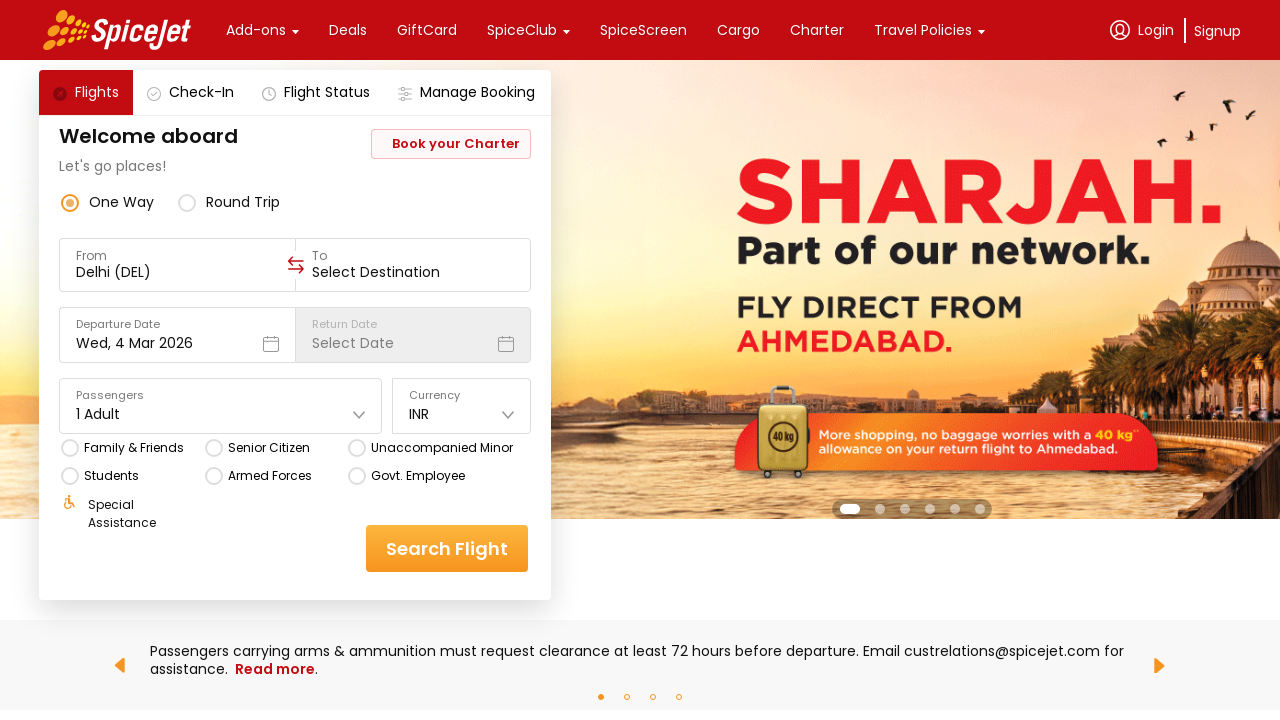

Page loaded completely with network idle
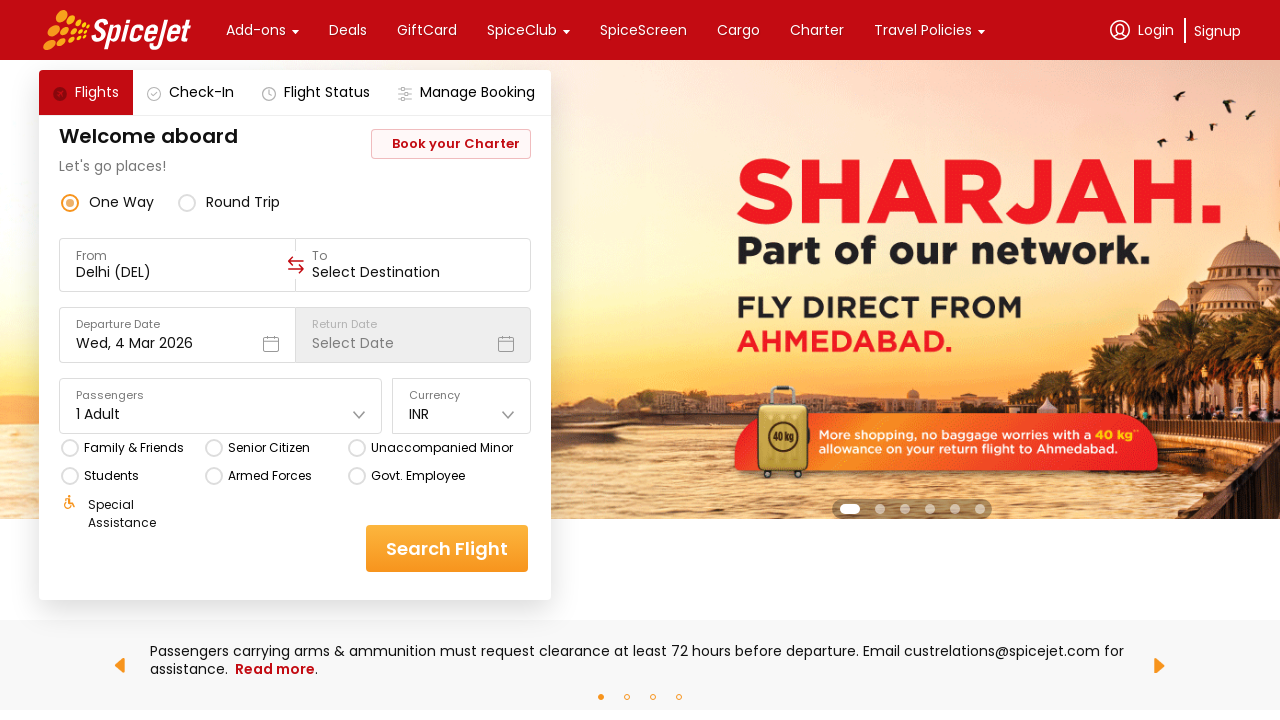

Waited for full page render
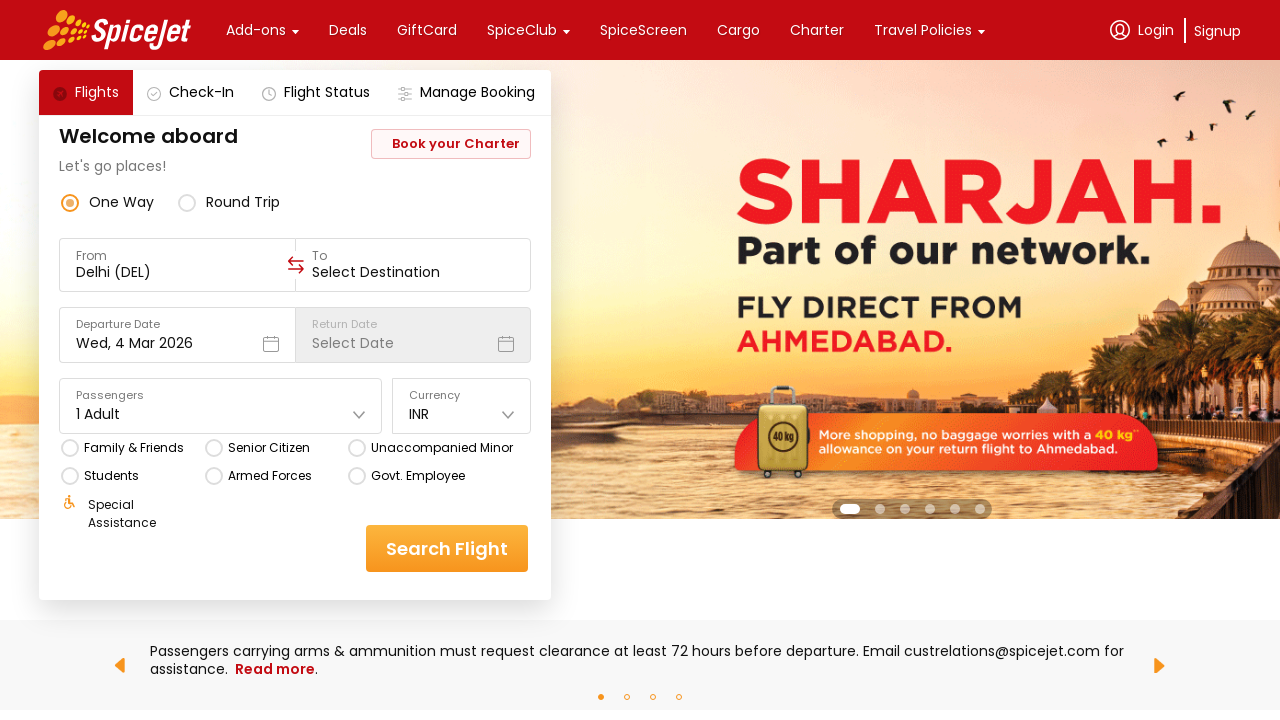

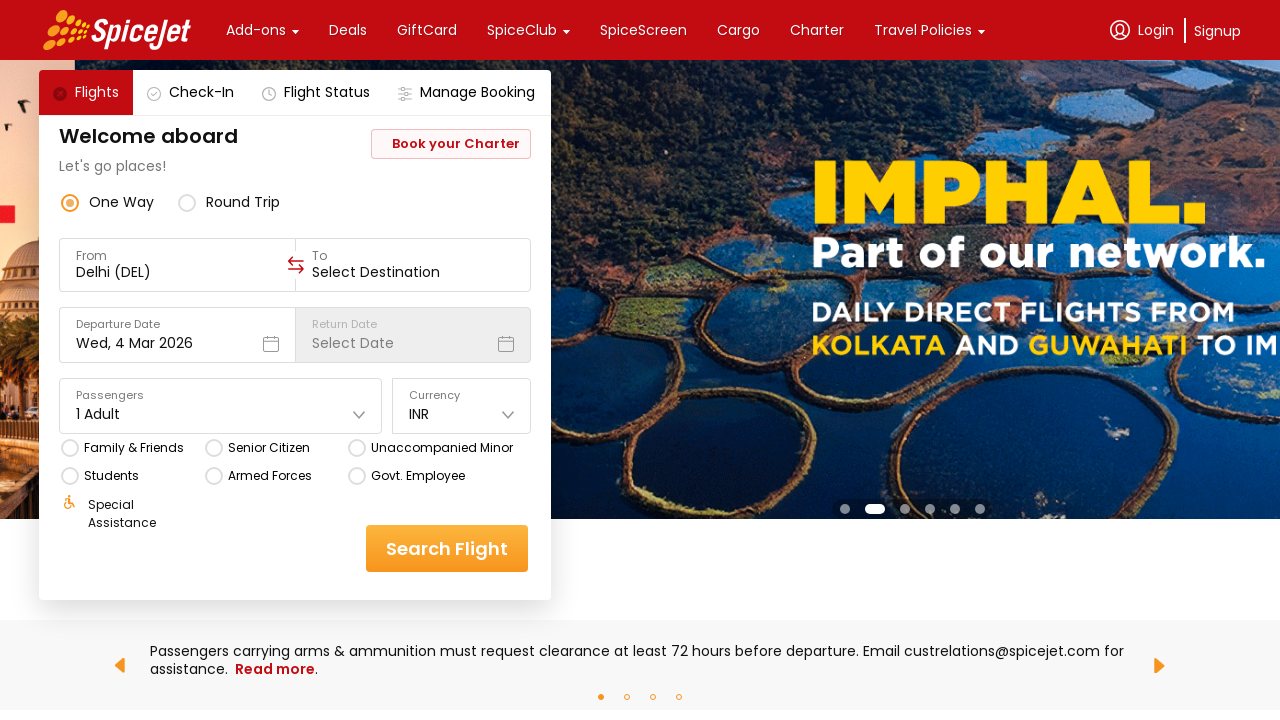